Tests explicit wait functionality by clicking a Start button and waiting for a dynamically loaded element to become visible on the page

Starting URL: https://www.practice-ucodeacademy.com/dynamic_loading/2

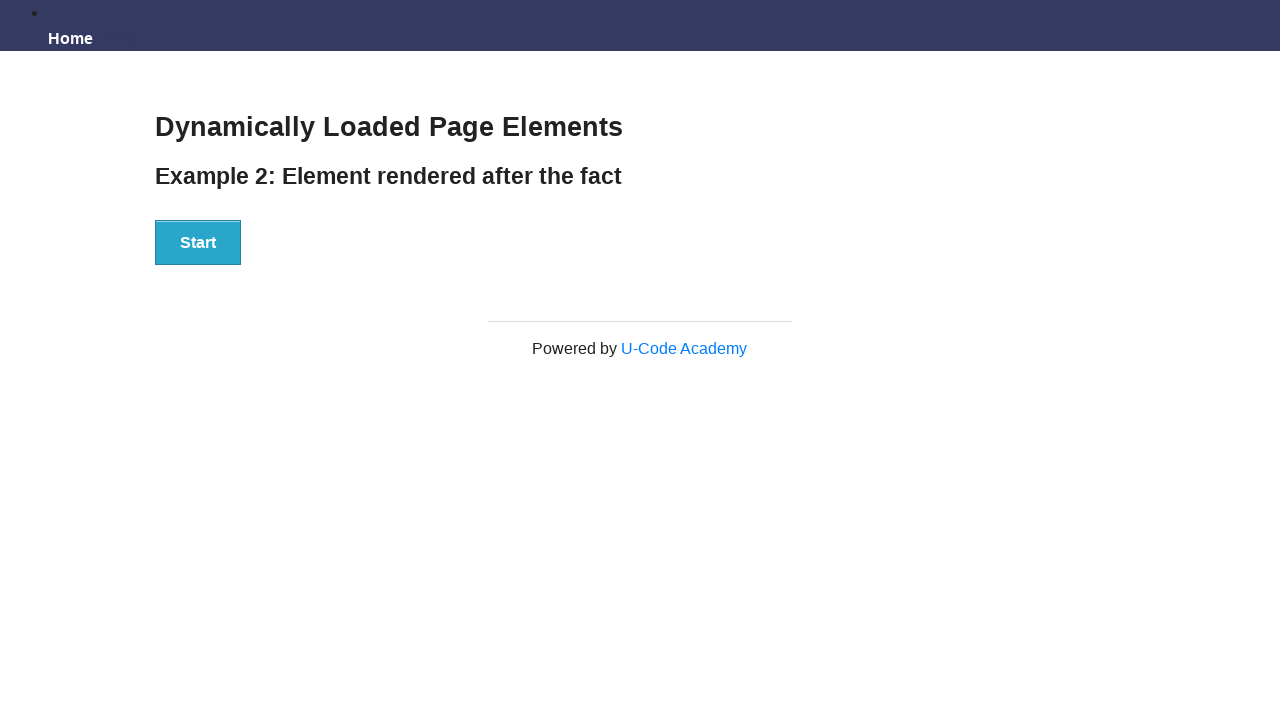

Navigated to dynamic loading test page
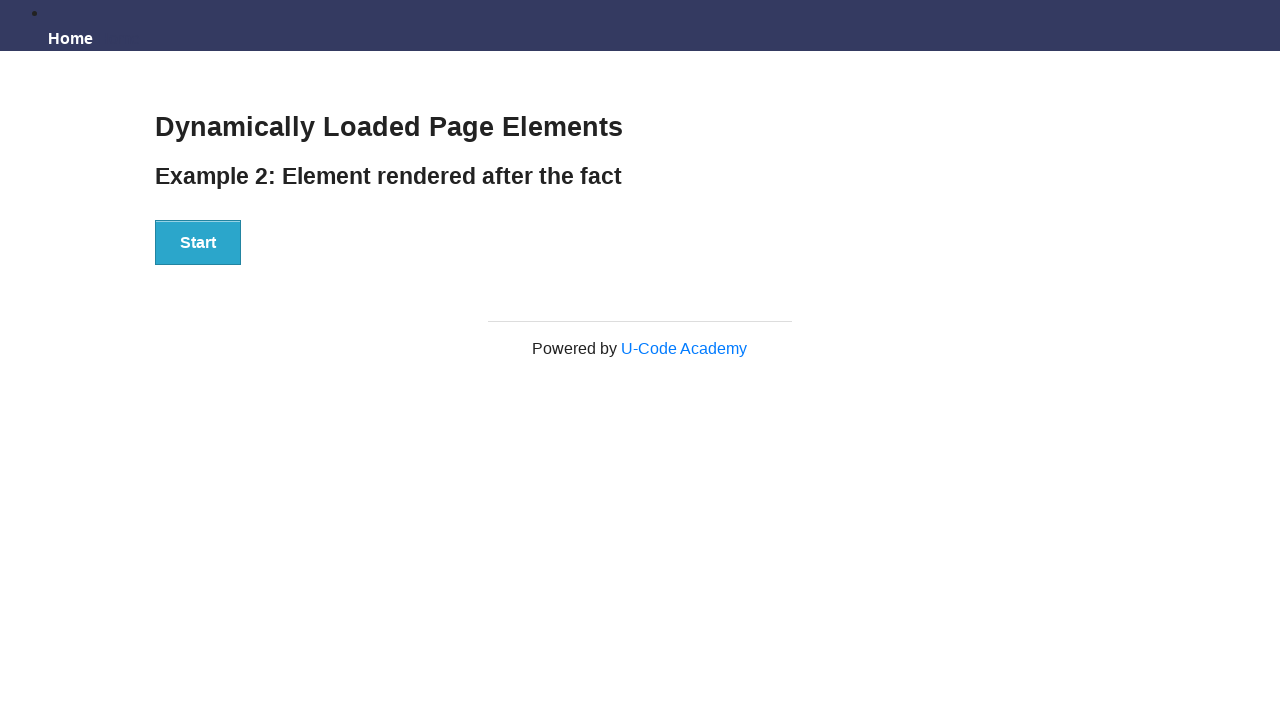

Clicked Start button to trigger dynamic loading at (198, 242) on xpath=//button[text()='Start']
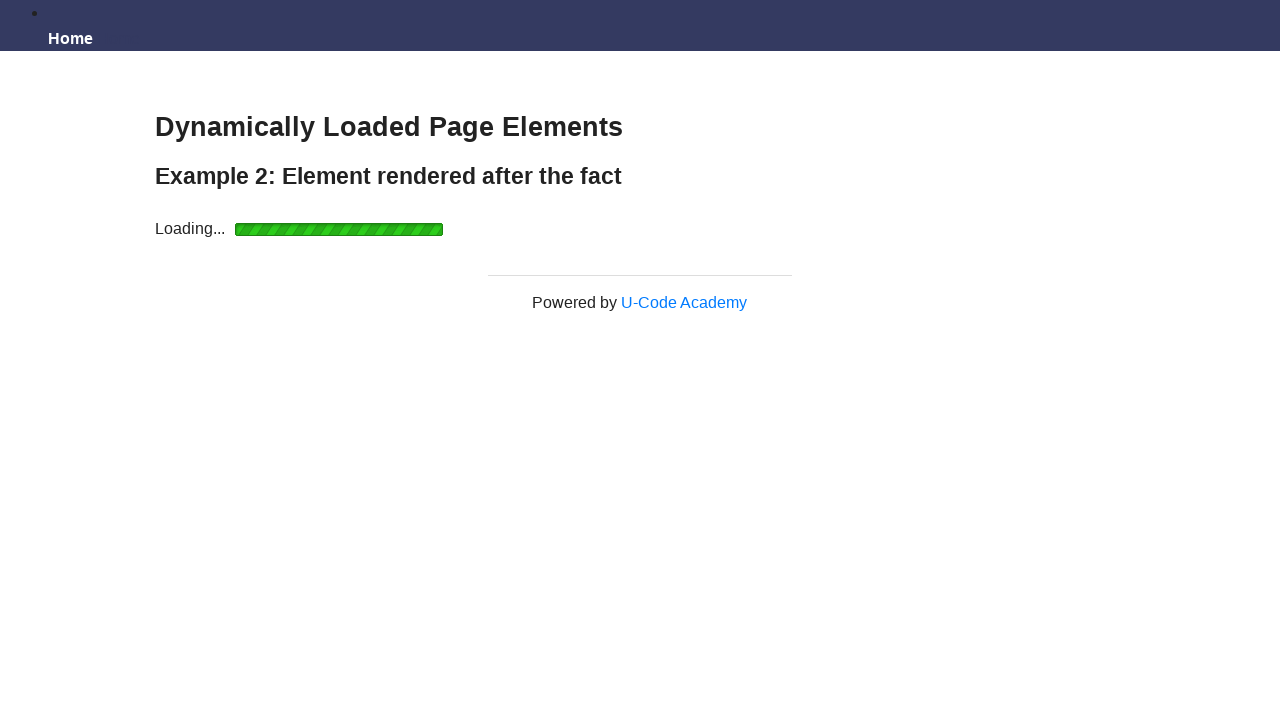

Waited for dynamically loaded result element to become visible
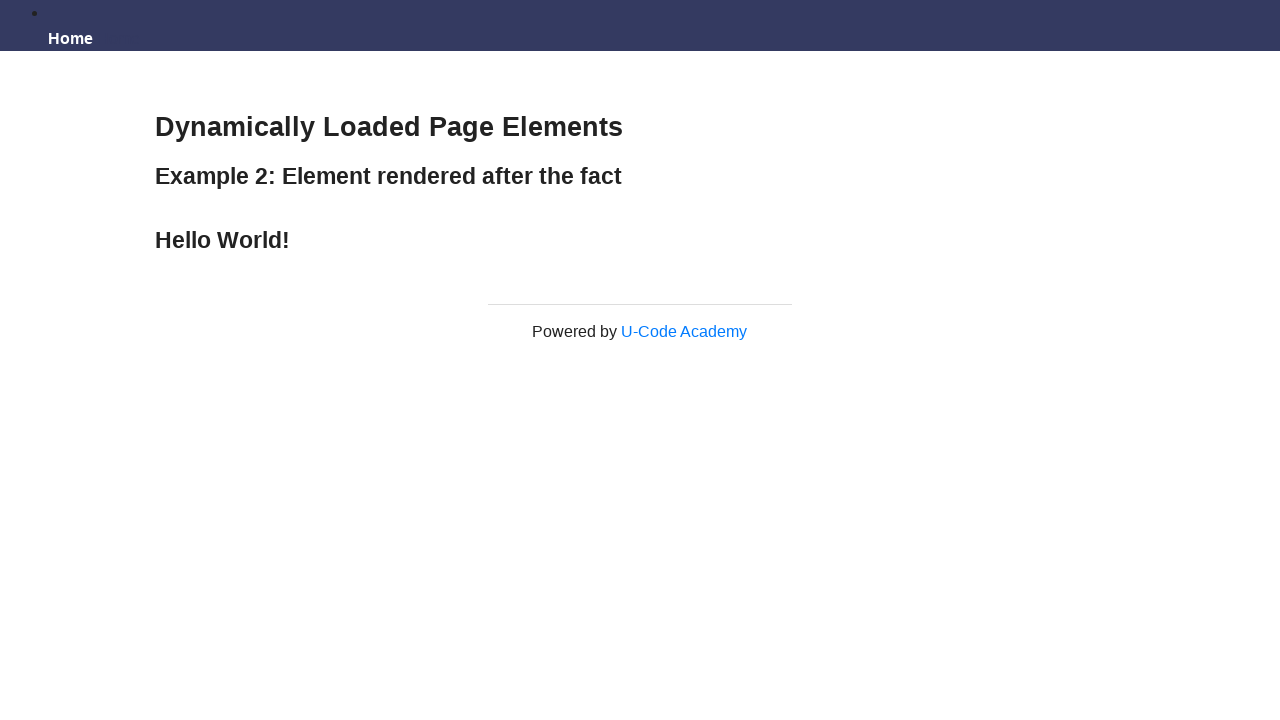

Retrieved result text: Hello World!
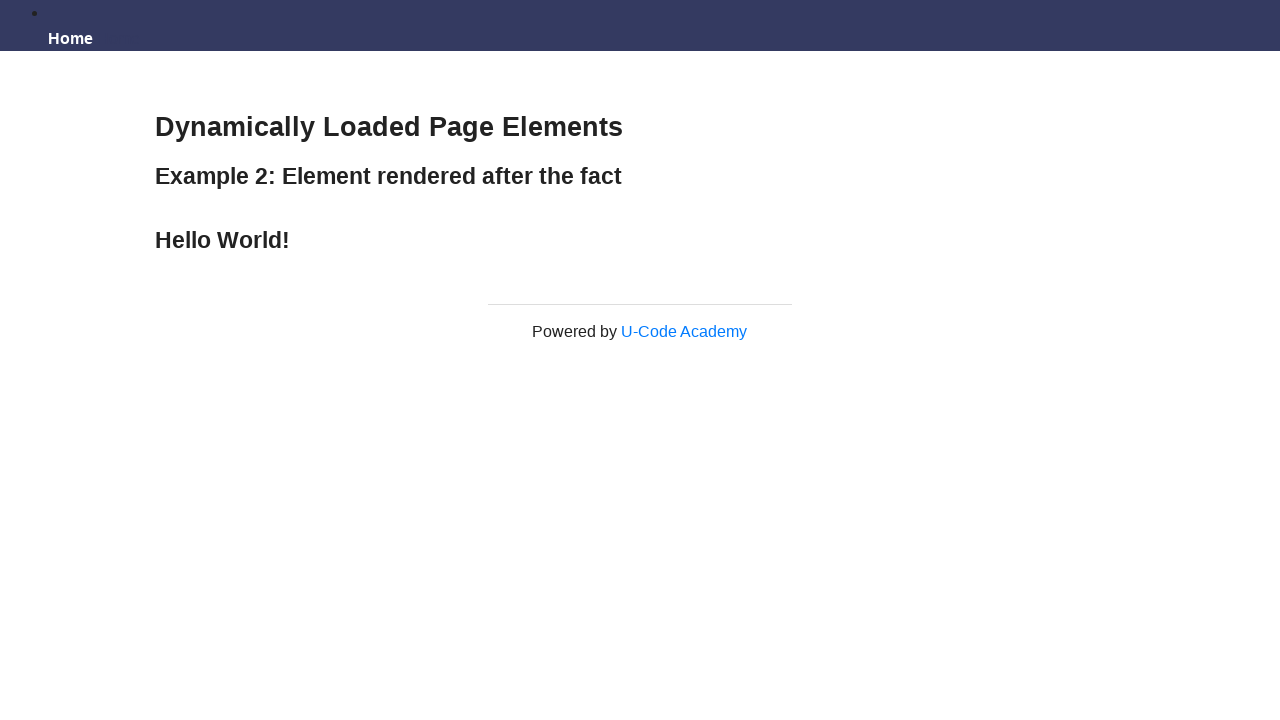

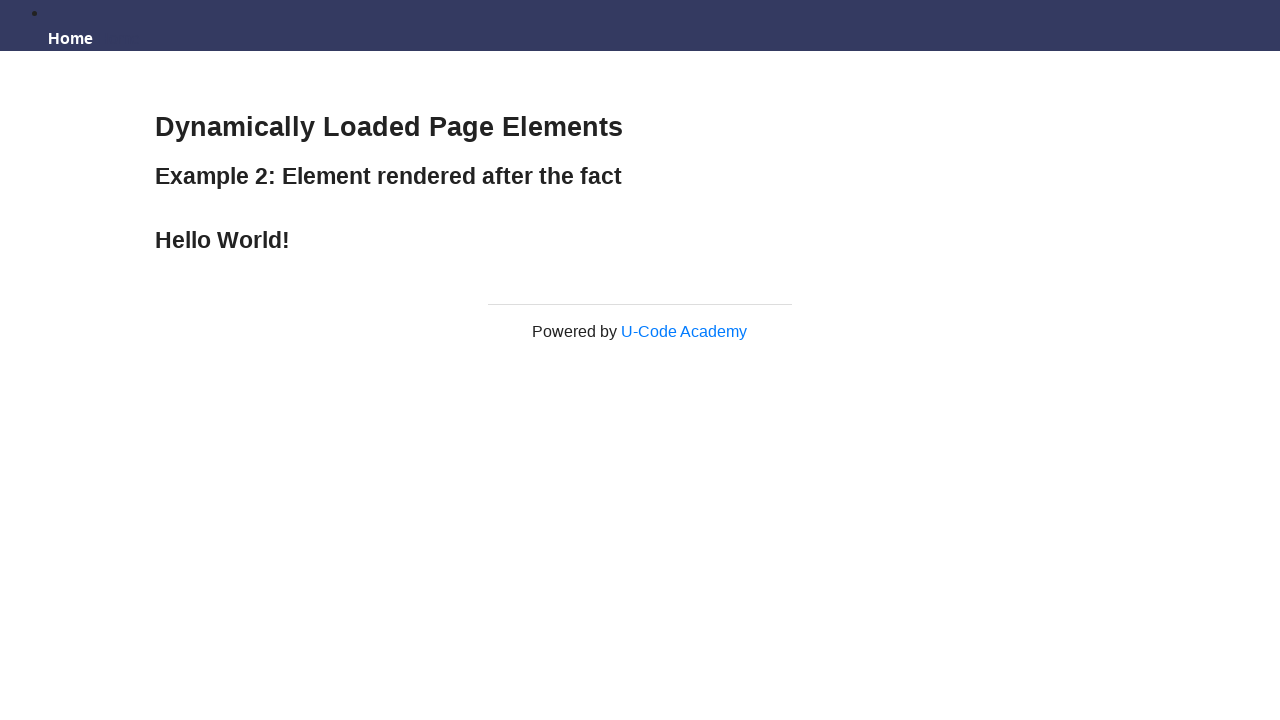